Navigates to NextBaseCRM login page and verifies that the Log In button is present with the expected text value

Starting URL: https://login1.nextbasecrm.com/

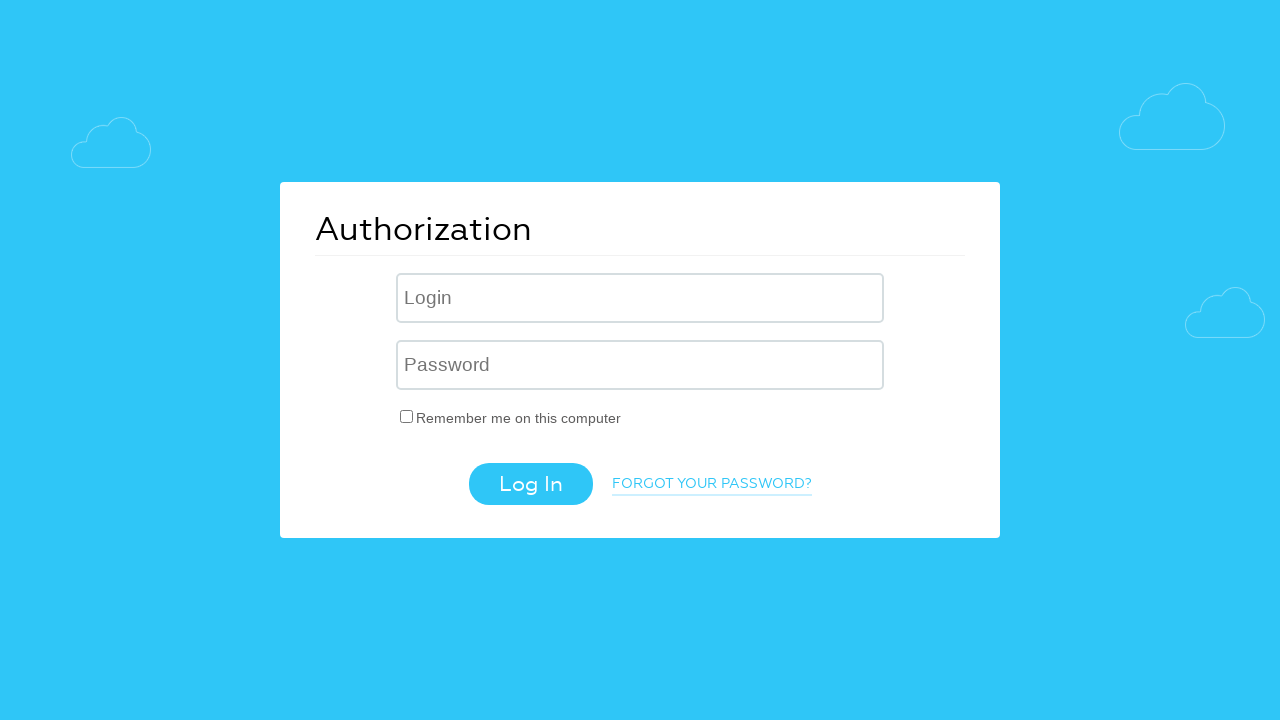

Located and waited for login button to be present
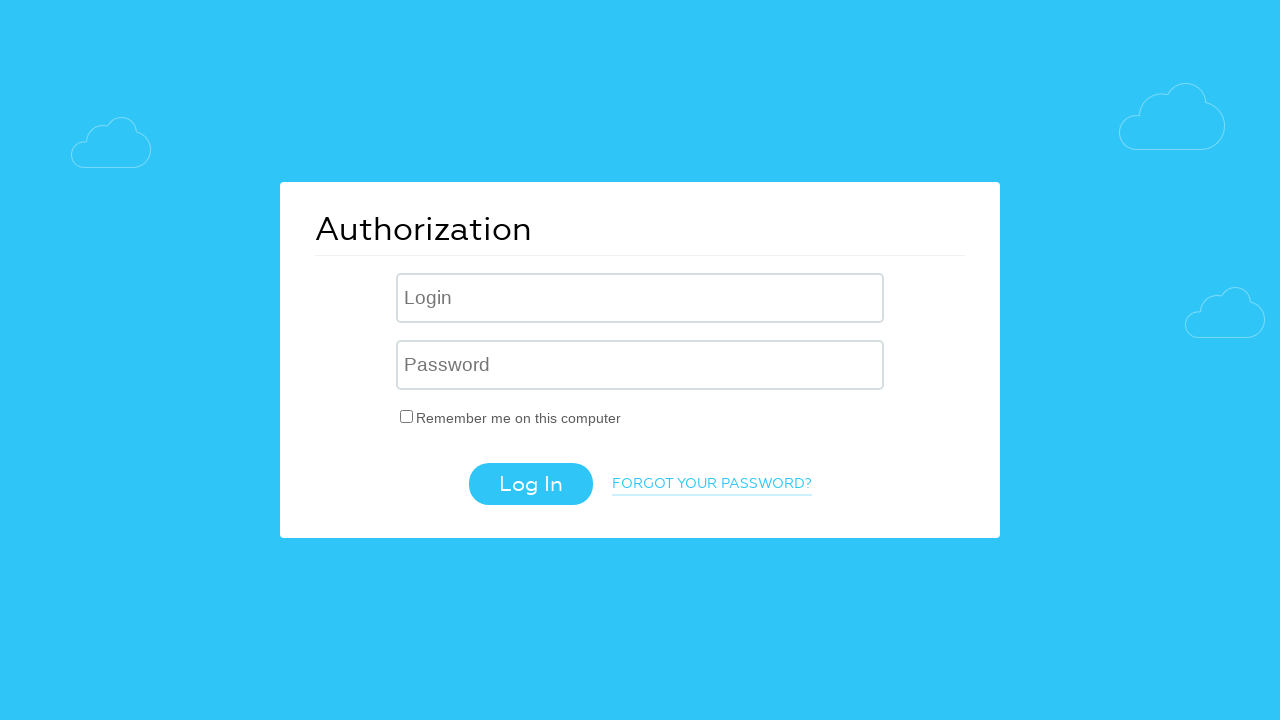

Retrieved login button value attribute: 'Log In'
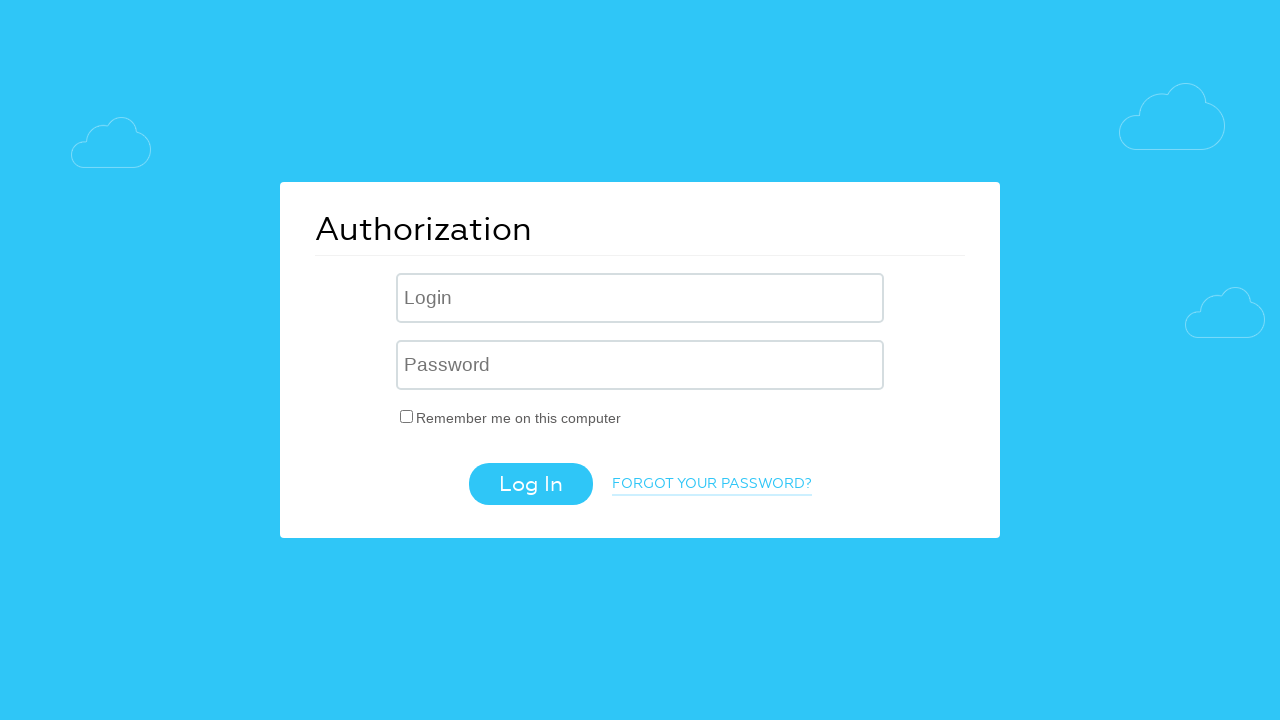

Verified login button displays expected text 'Log In'
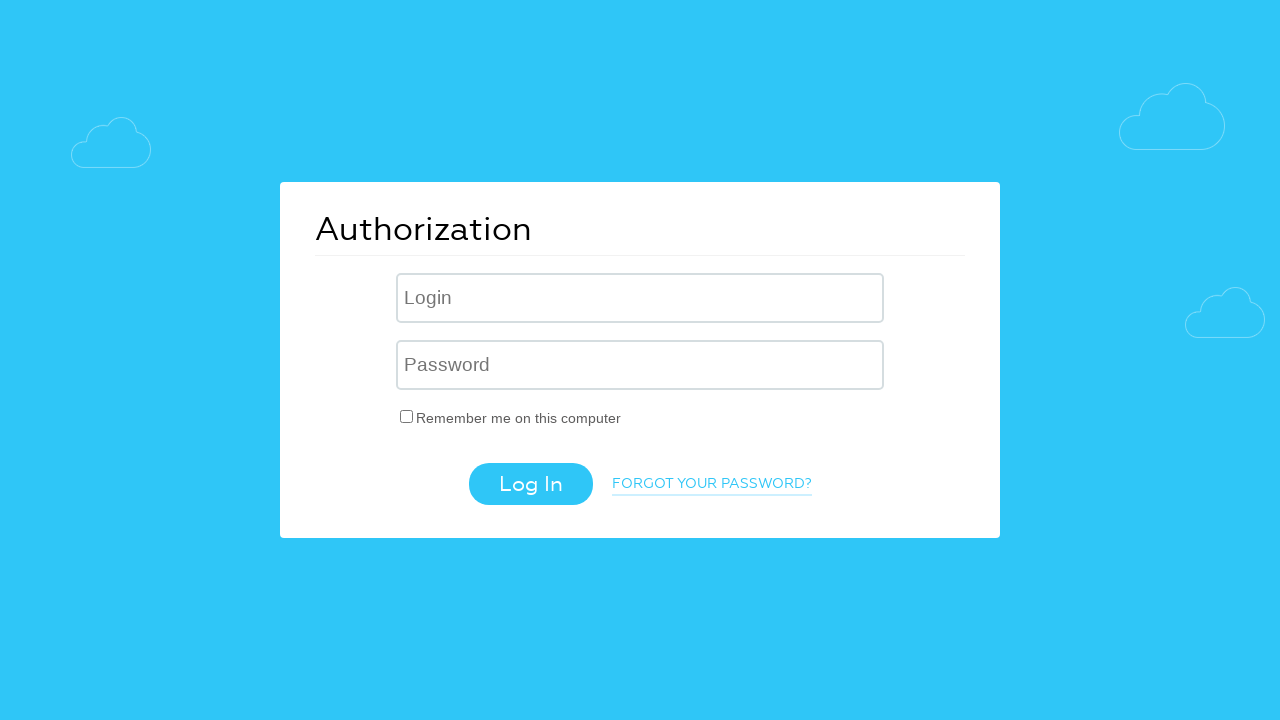

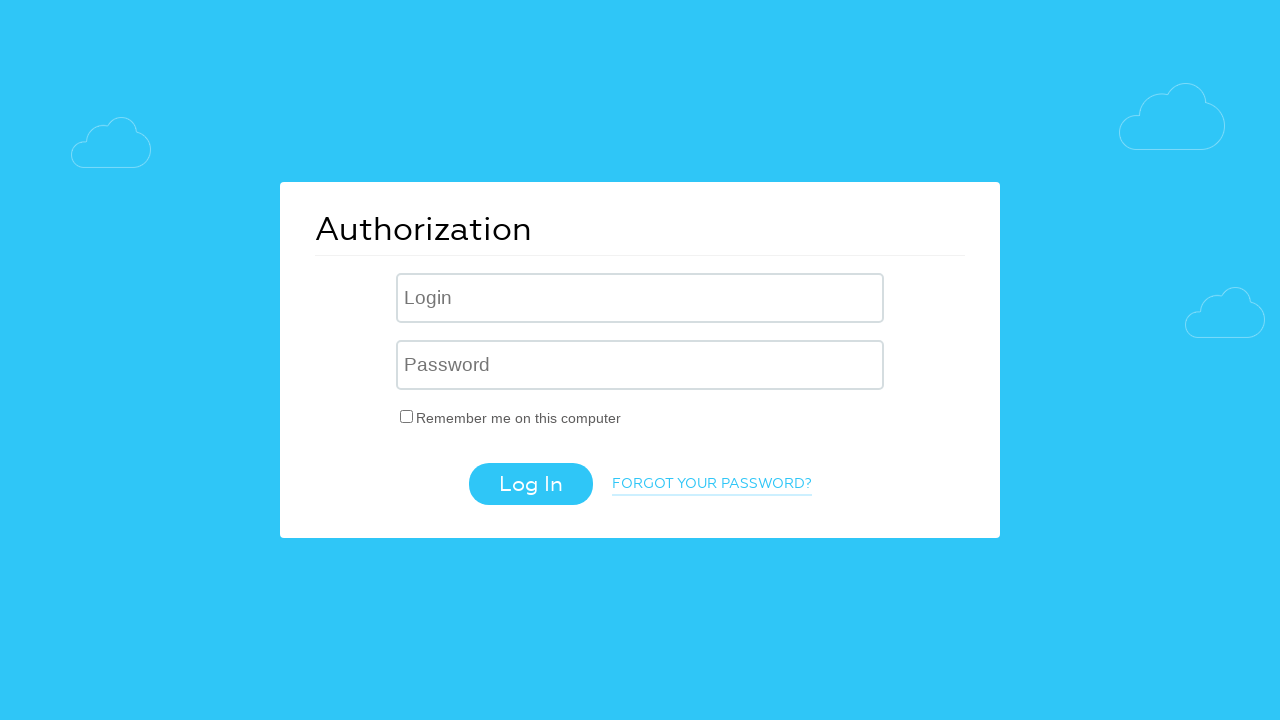